Tests dropdown/select menu interactions on DemoQA by selecting options from both old-style HTML select elements and new-style custom dropdowns using different selection methods (by index, by value, and keyboard navigation).

Starting URL: https://demoqa.com/select-menu

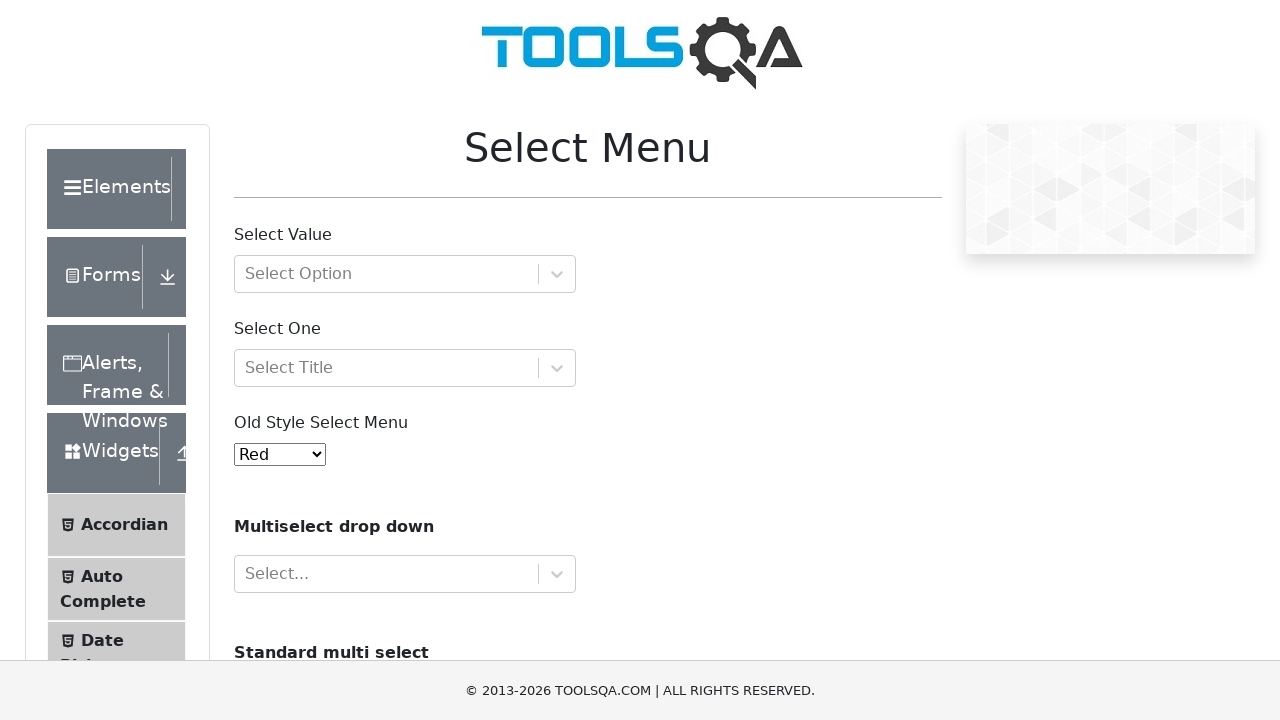

Waited for page to load - text-center element appeared
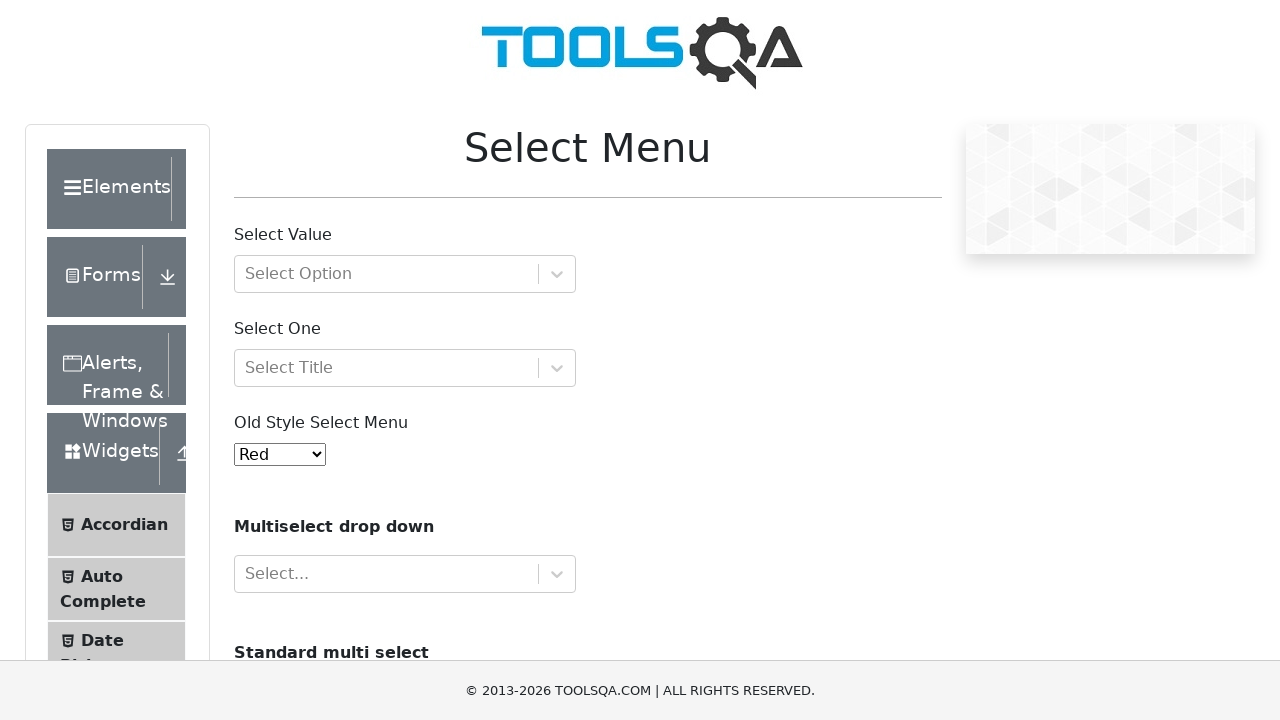

Selected option at index 1 (Blue) from old-style select menu on #oldSelectMenu
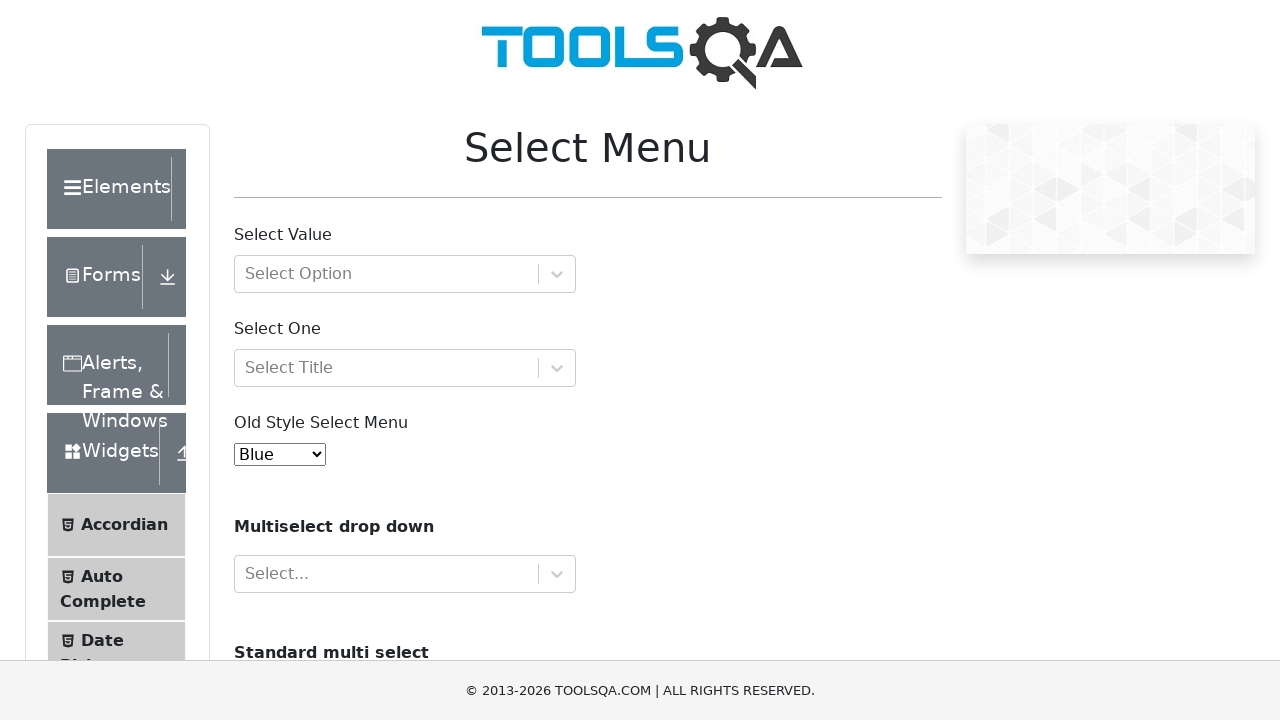

Waited 1000ms for selection to process
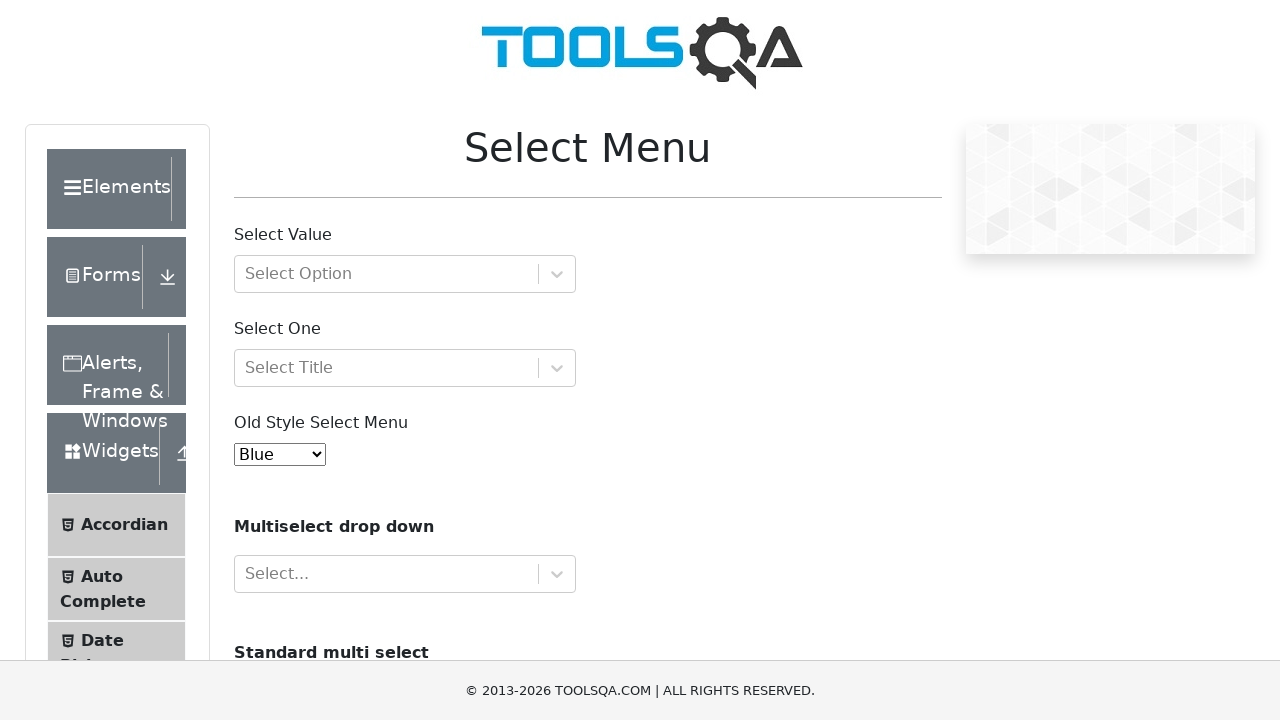

Selected option with value='8' (Indigo) from old-style select menu on #oldSelectMenu
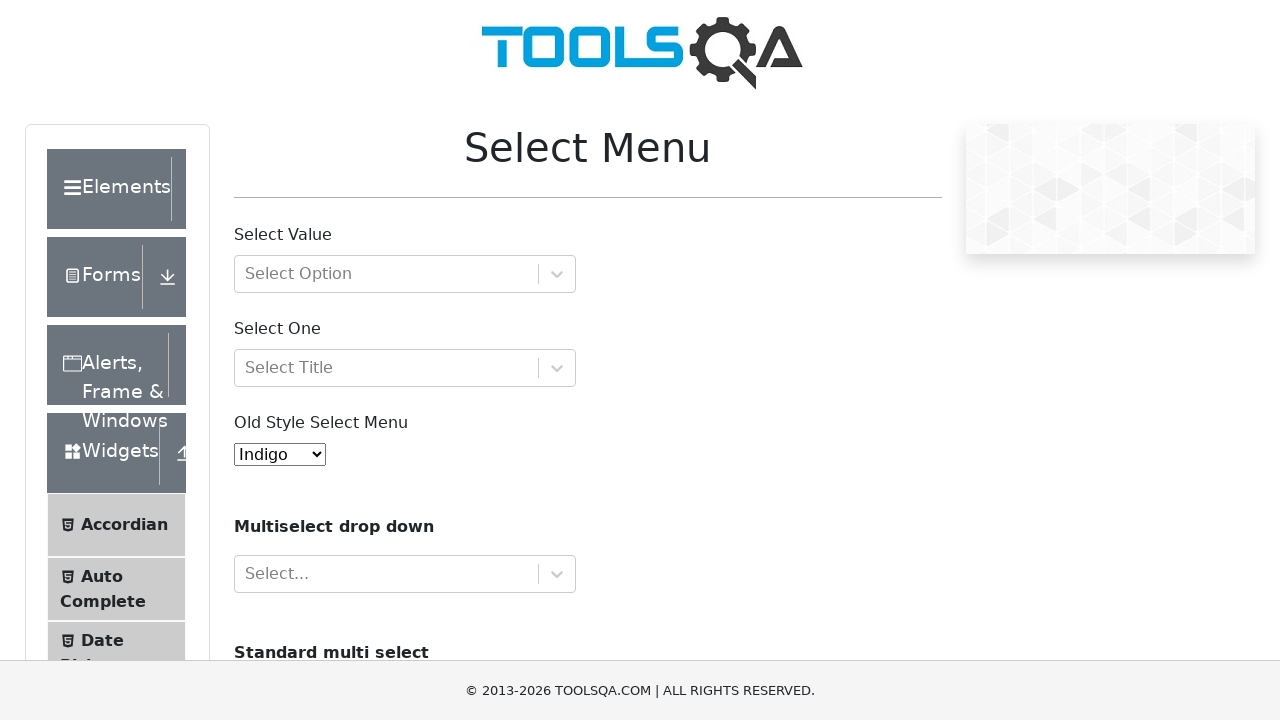

Waited 1000ms for selection to process
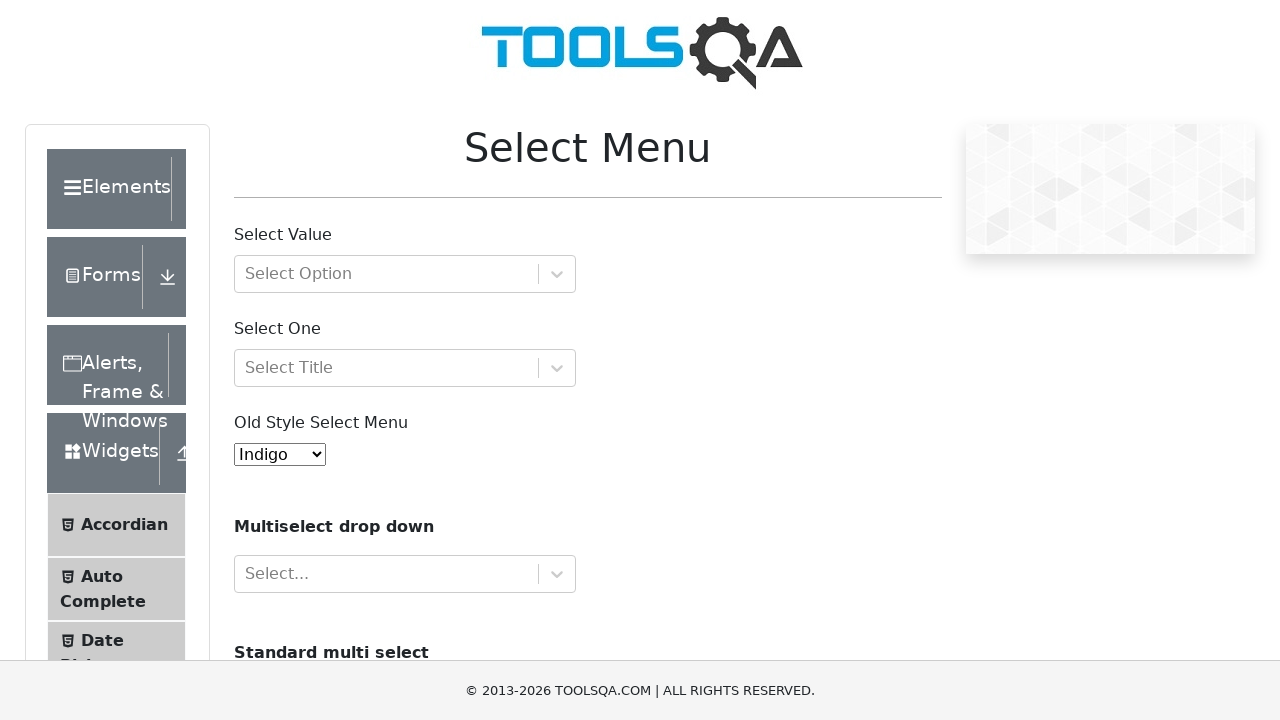

Selected option with label 'Aqua' from old-style select menu on #oldSelectMenu
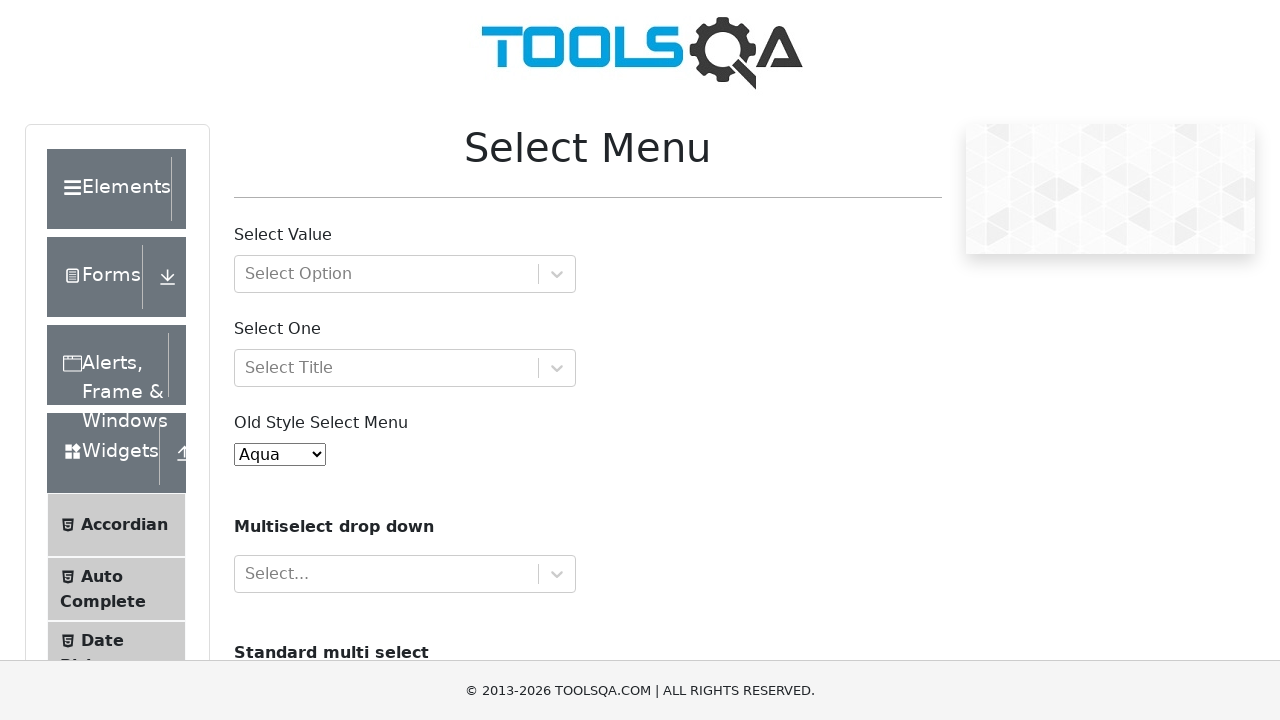

Clicked on new-style dropdown with option groups at (405, 274) on #withOptGroup
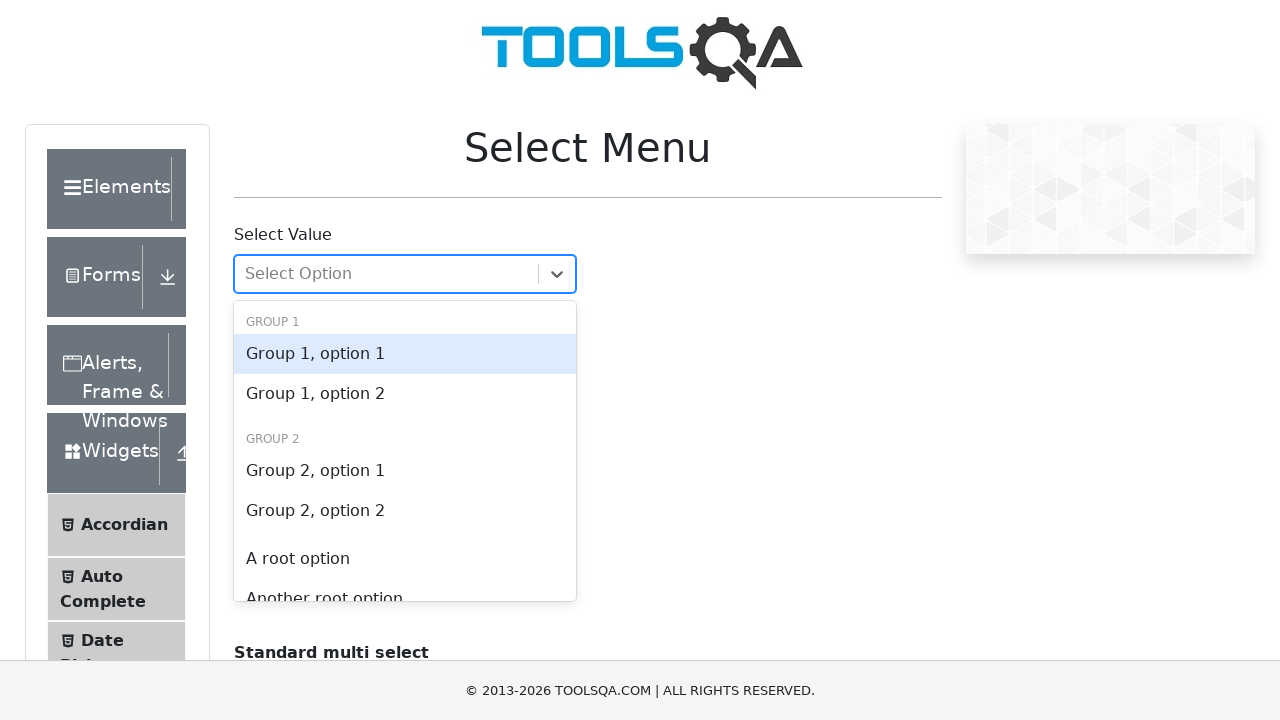

Pressed ArrowDown key to navigate to next option in dropdown
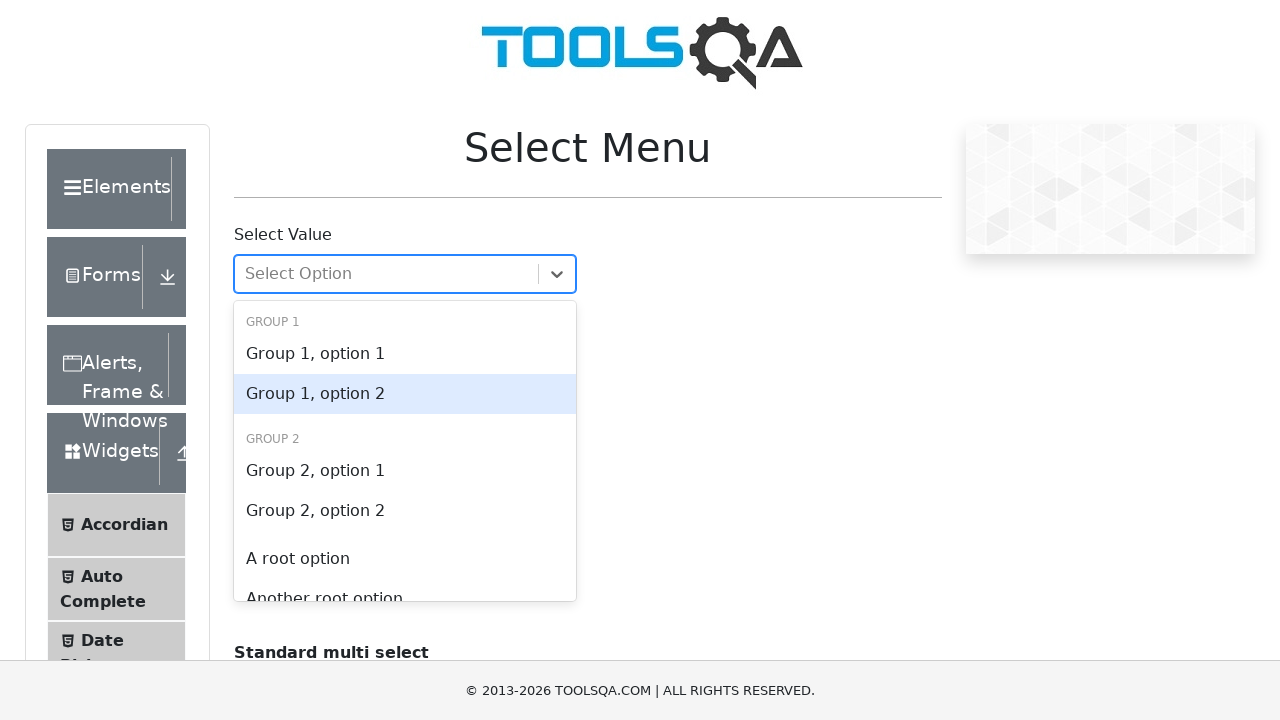

Pressed Enter key to select the highlighted option
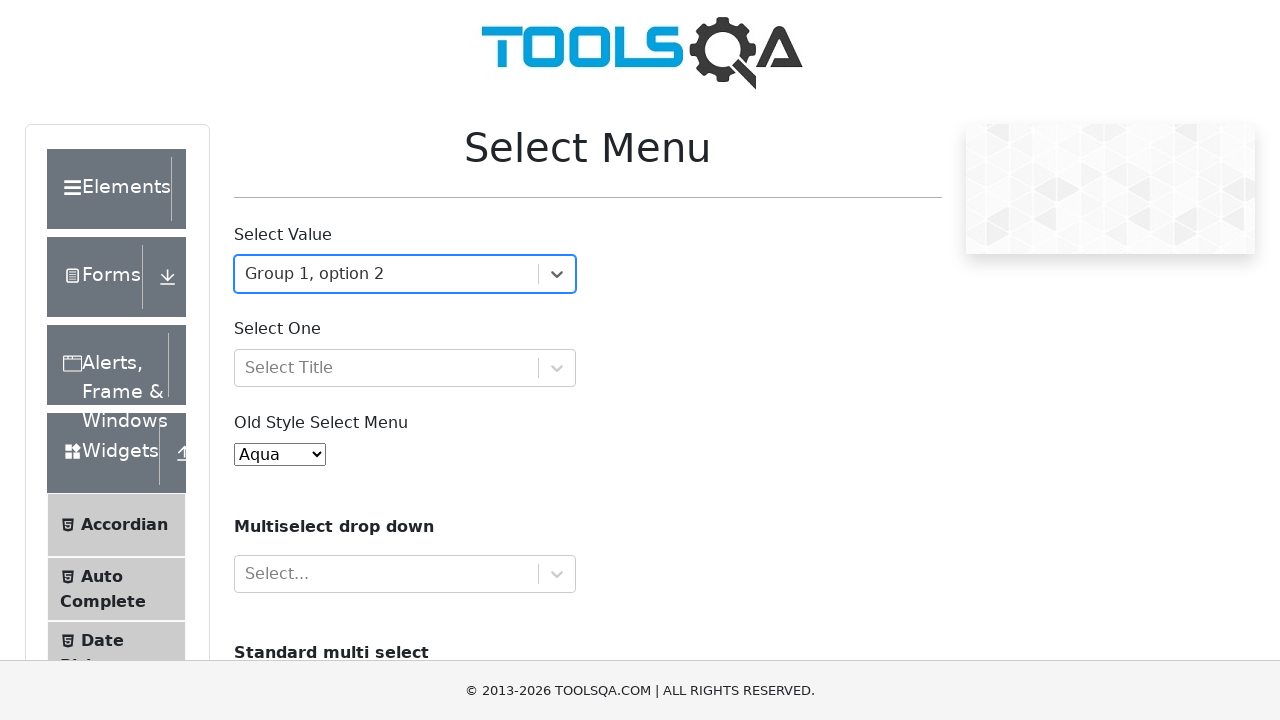

Waited 3000ms for dropdown interaction to complete
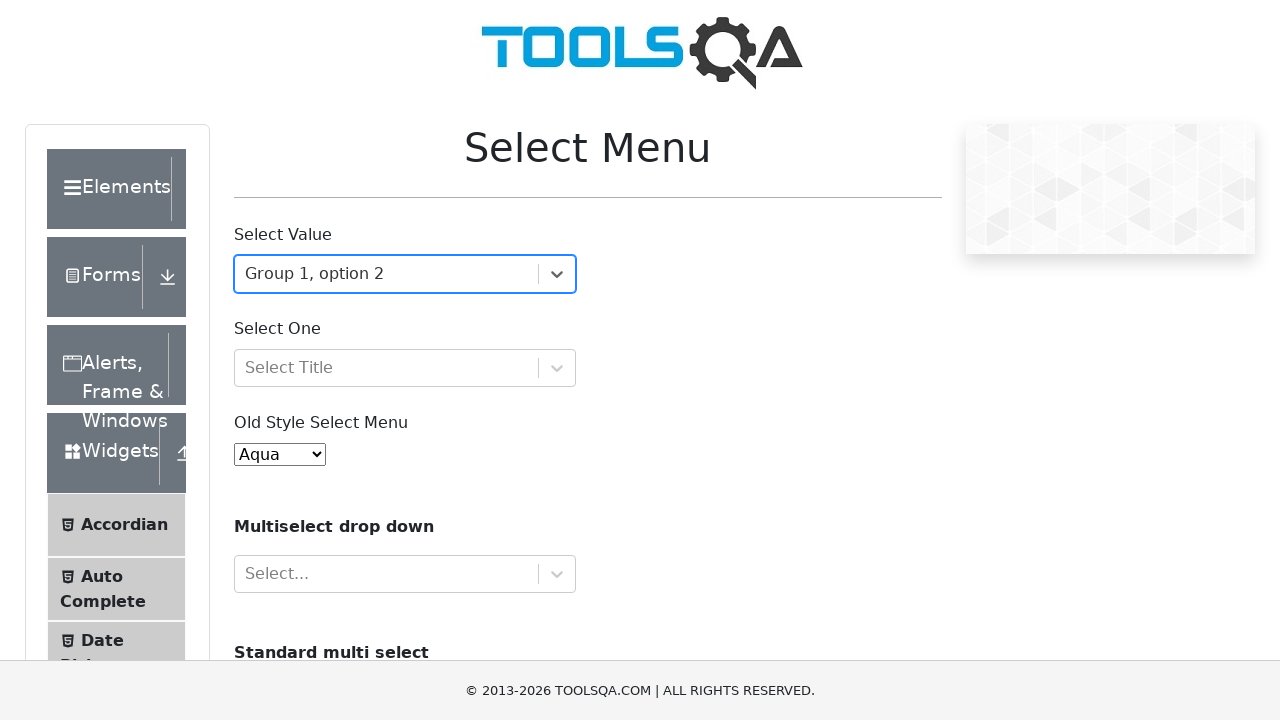

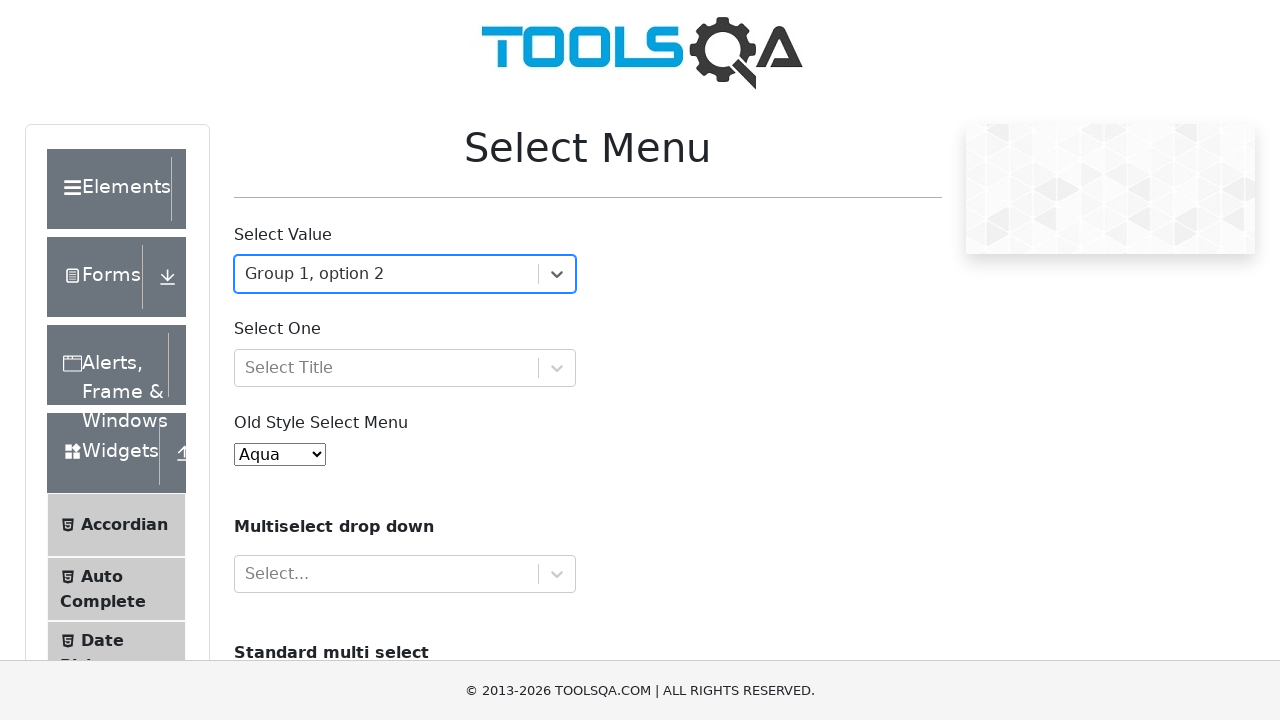